Tests navigation by clicking the A/B Testing link and then navigating back to verify page titles

Starting URL: https://practice.cydeo.com

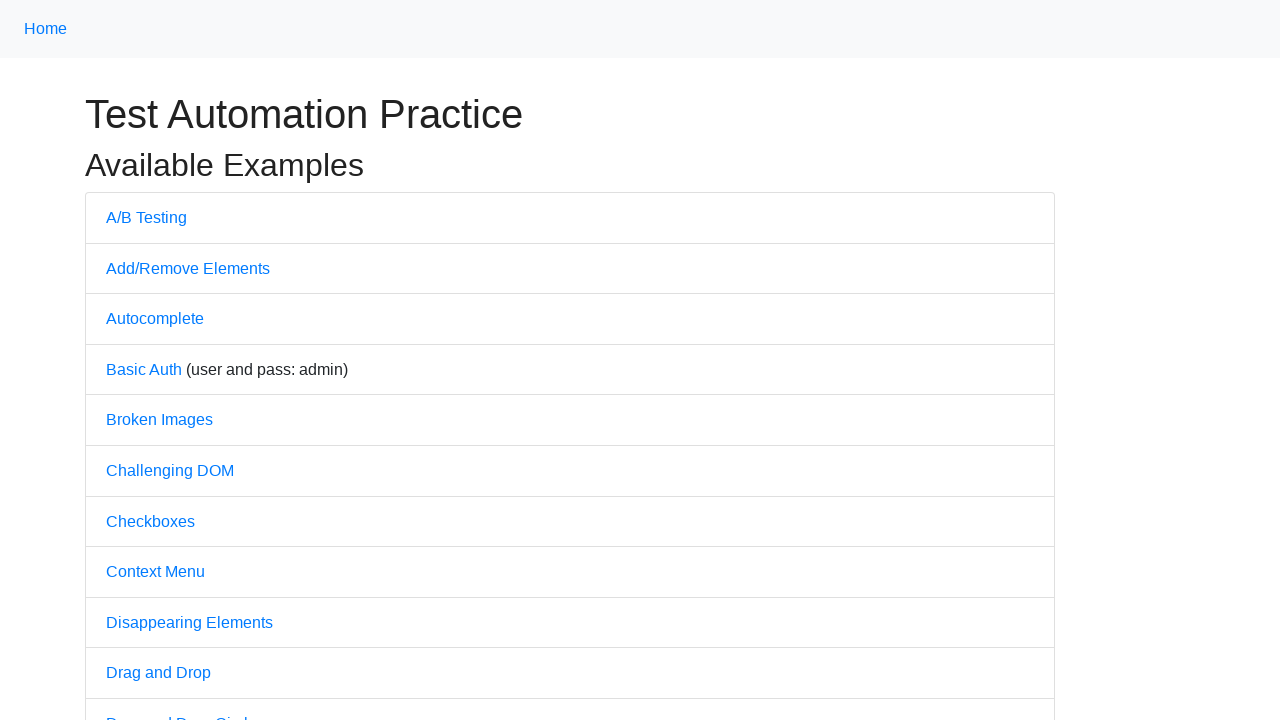

Clicked on A/B Testing link at (146, 217) on text=A/B Testing
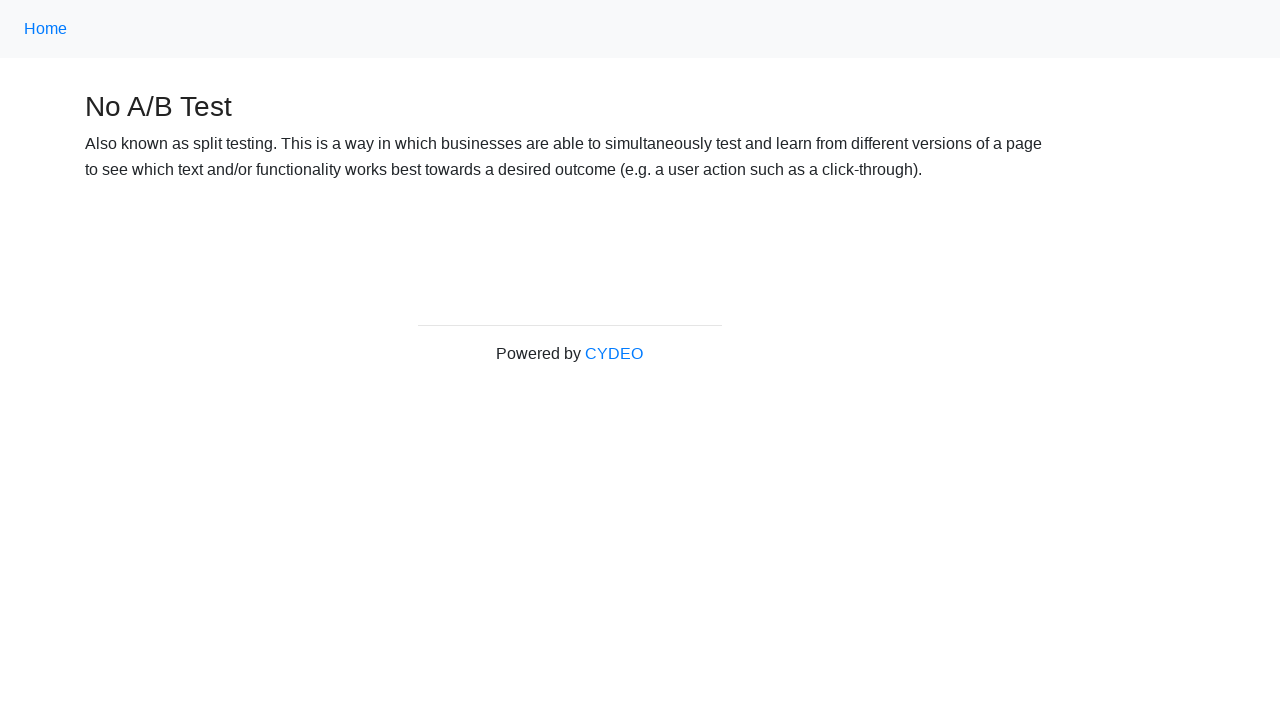

A/B Testing page loaded completely
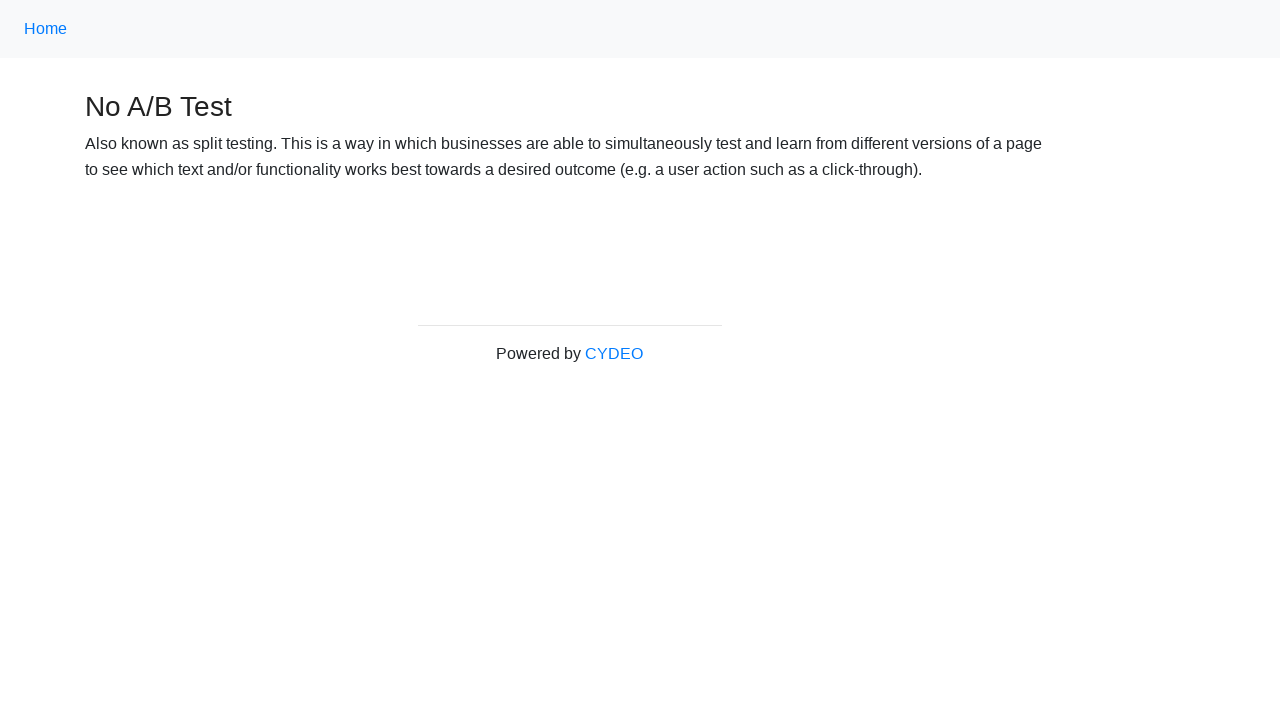

Navigated back to previous page
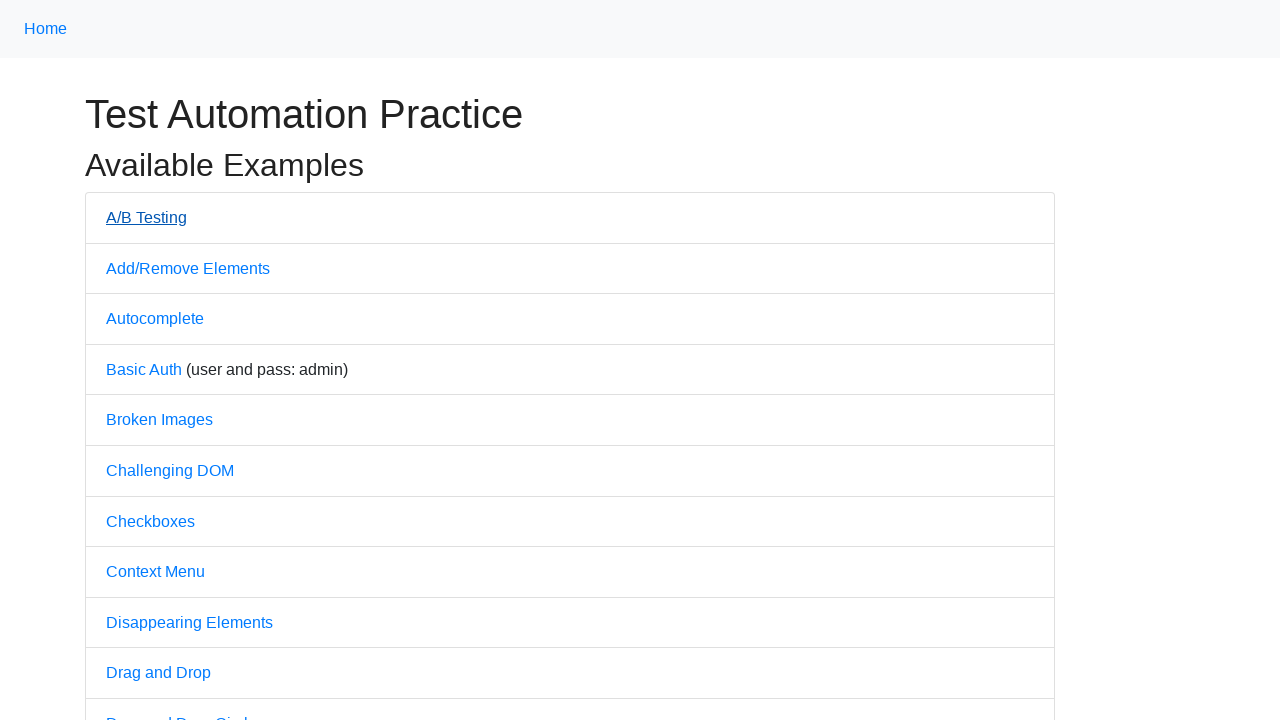

Home page loaded completely after navigation
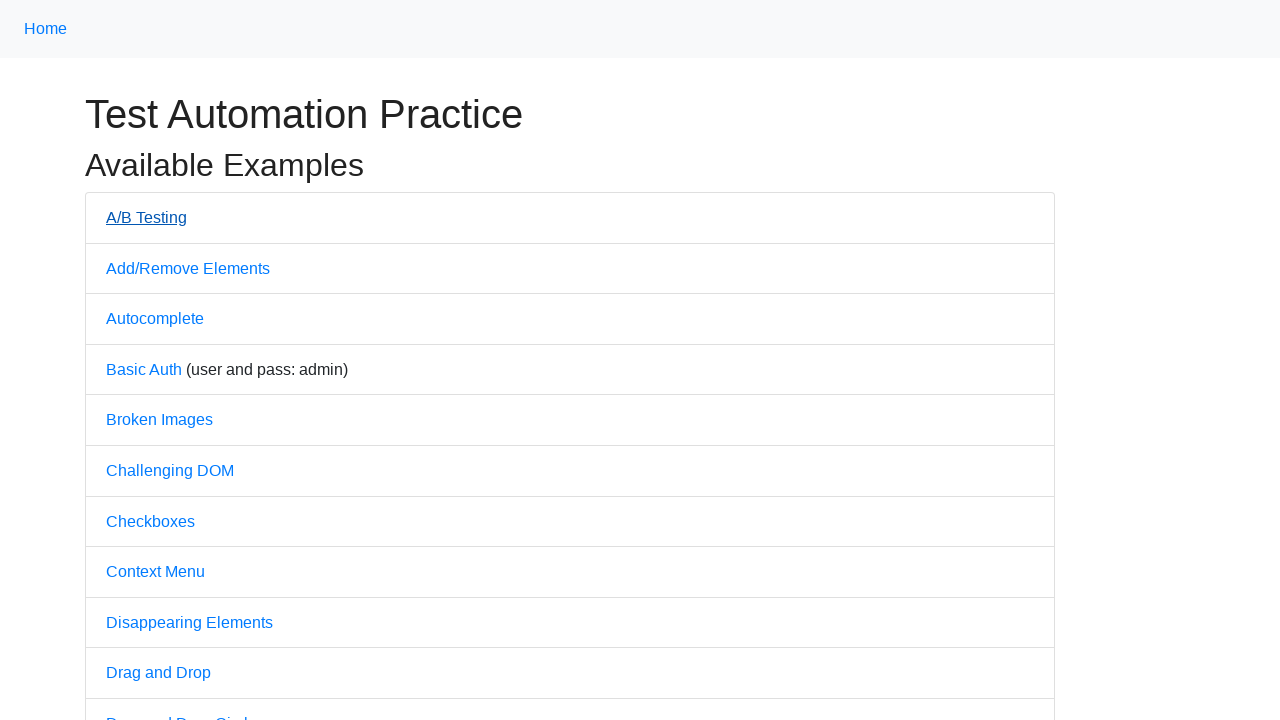

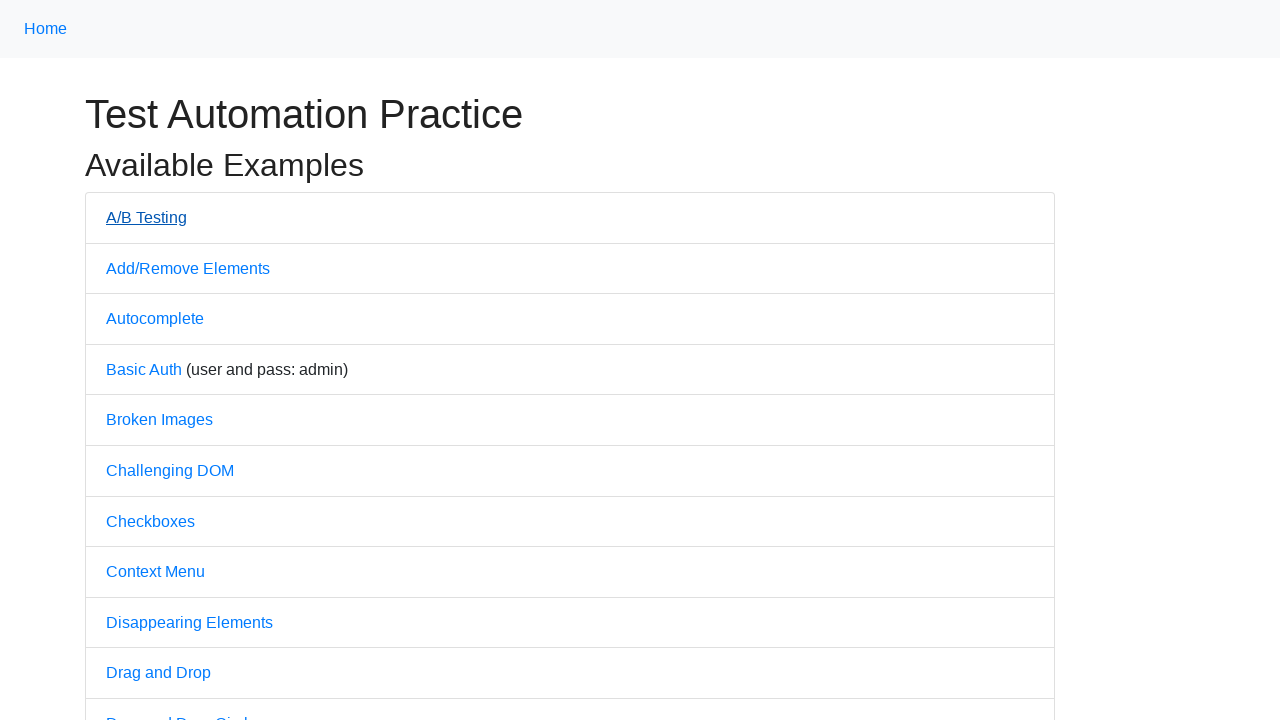